Tests JavaScript alert handling functionality by interacting with different types of alerts (OK alert, OK/Cancel alert, and text input alert) on a demo automation testing website.

Starting URL: http://demo.automationtesting.in/Index.html

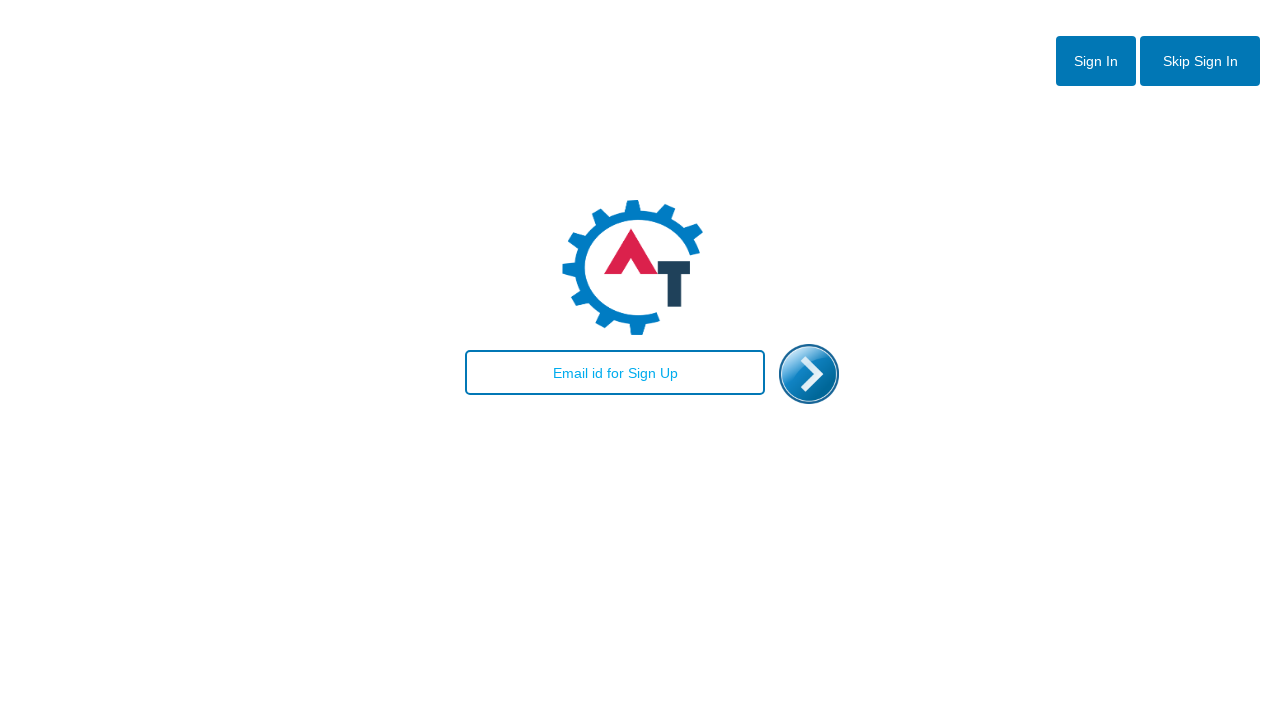

Clicked 'Skip Sign In' button at (1200, 61) on #btn2
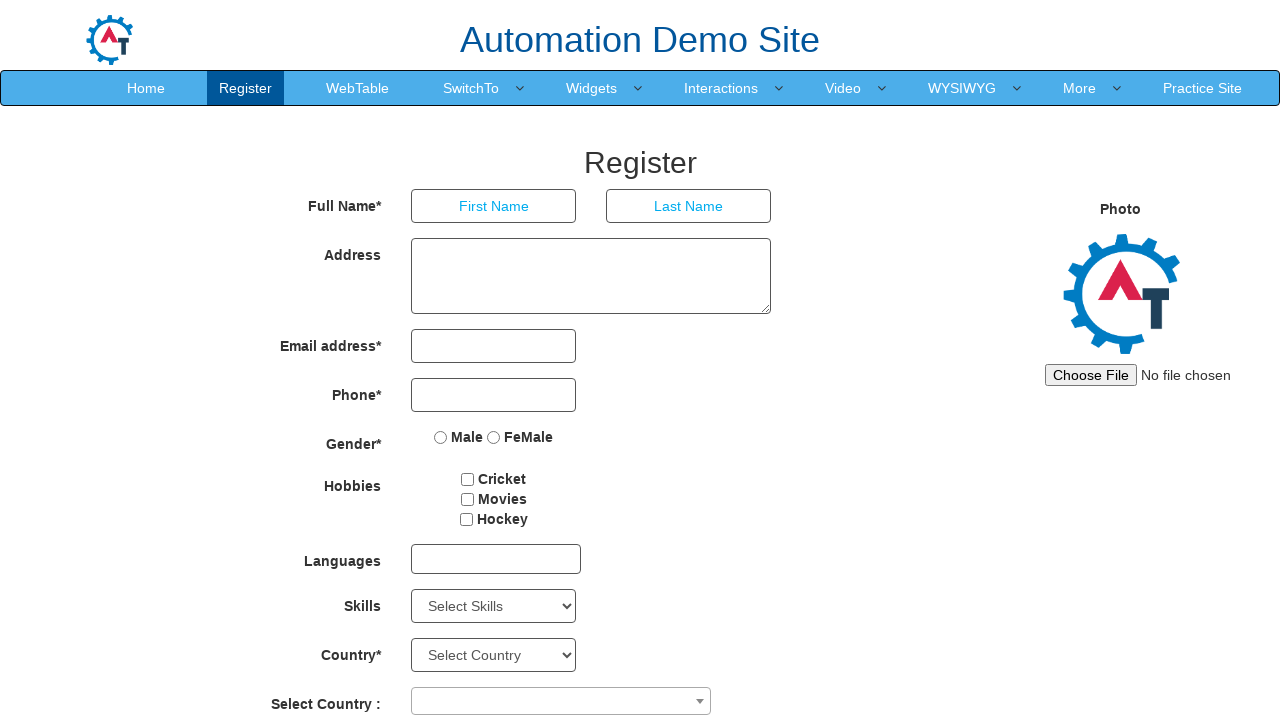

Hovered over 'Switch To' menu element at (471, 88) on xpath=//a[contains(text(),'Switch')]
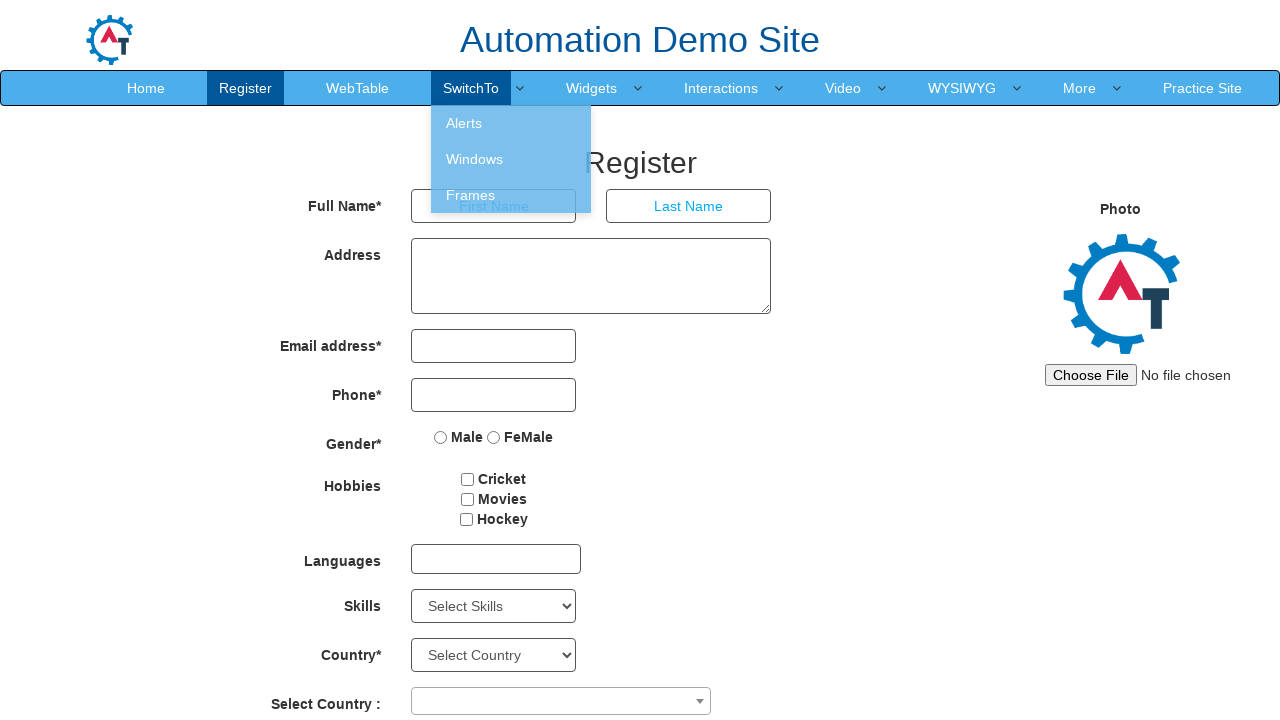

Clicked on 'Alerts' option at (511, 123) on xpath=//a[contains(text(),'Alert')]
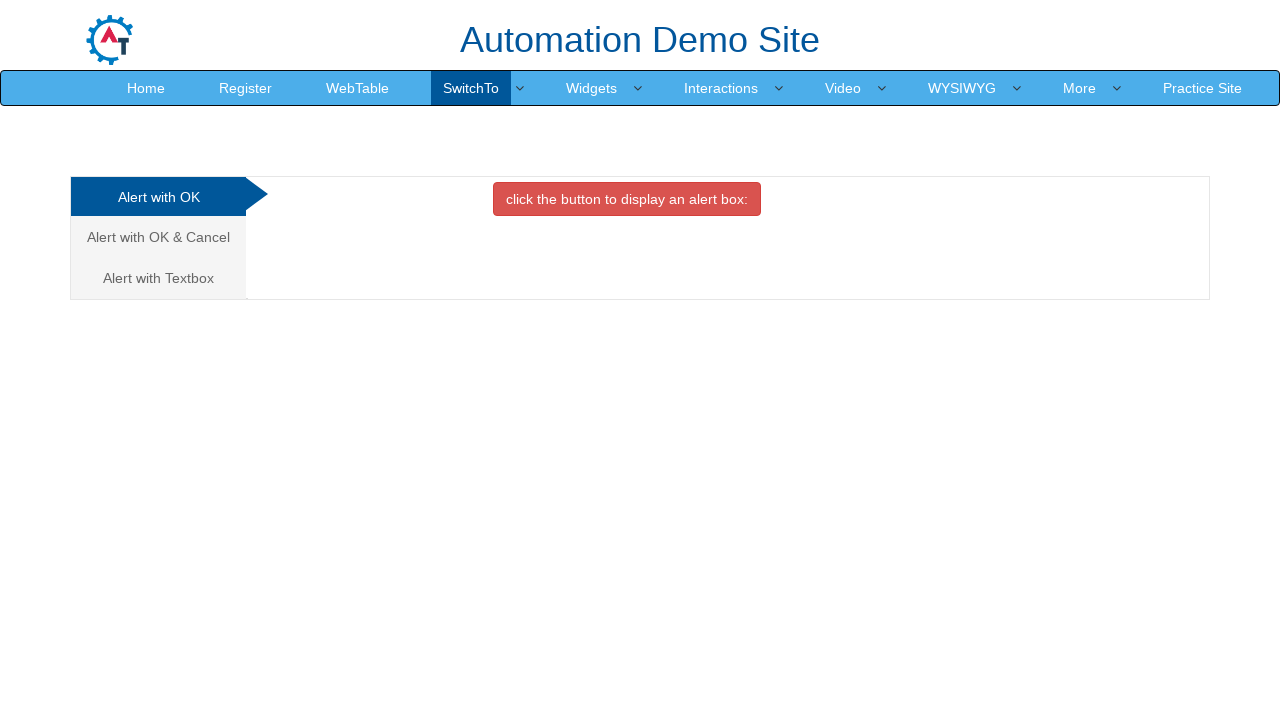

Navigated to alerts page
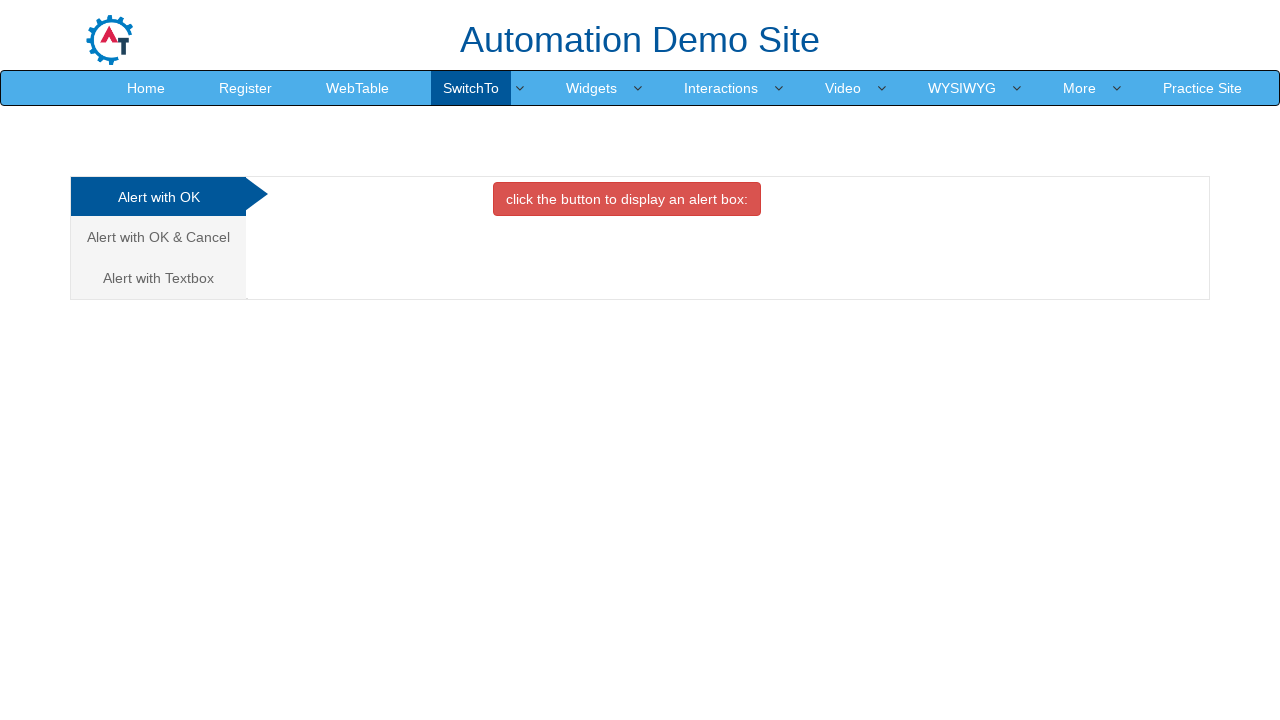

Located alert options tabs
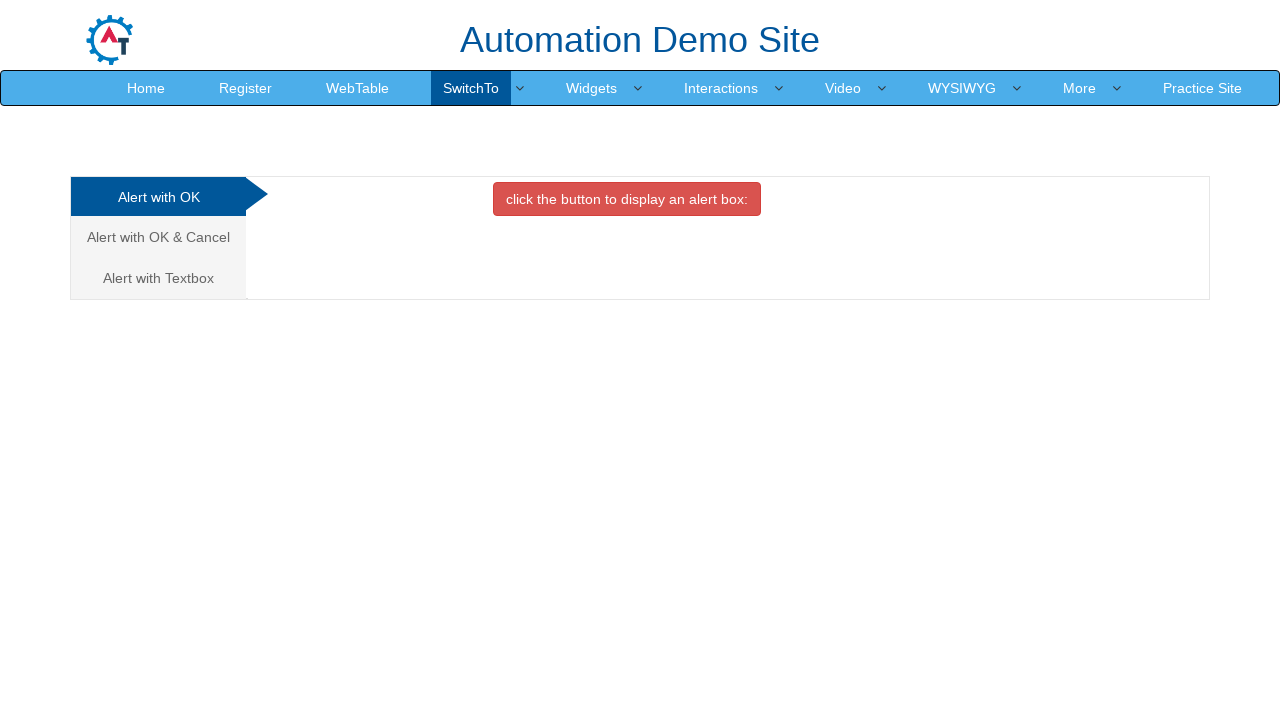

Clicked first alert option (OK button alert) at (158, 197) on ul.nav.nav-tabs.nav-stacked li a >> nth=0
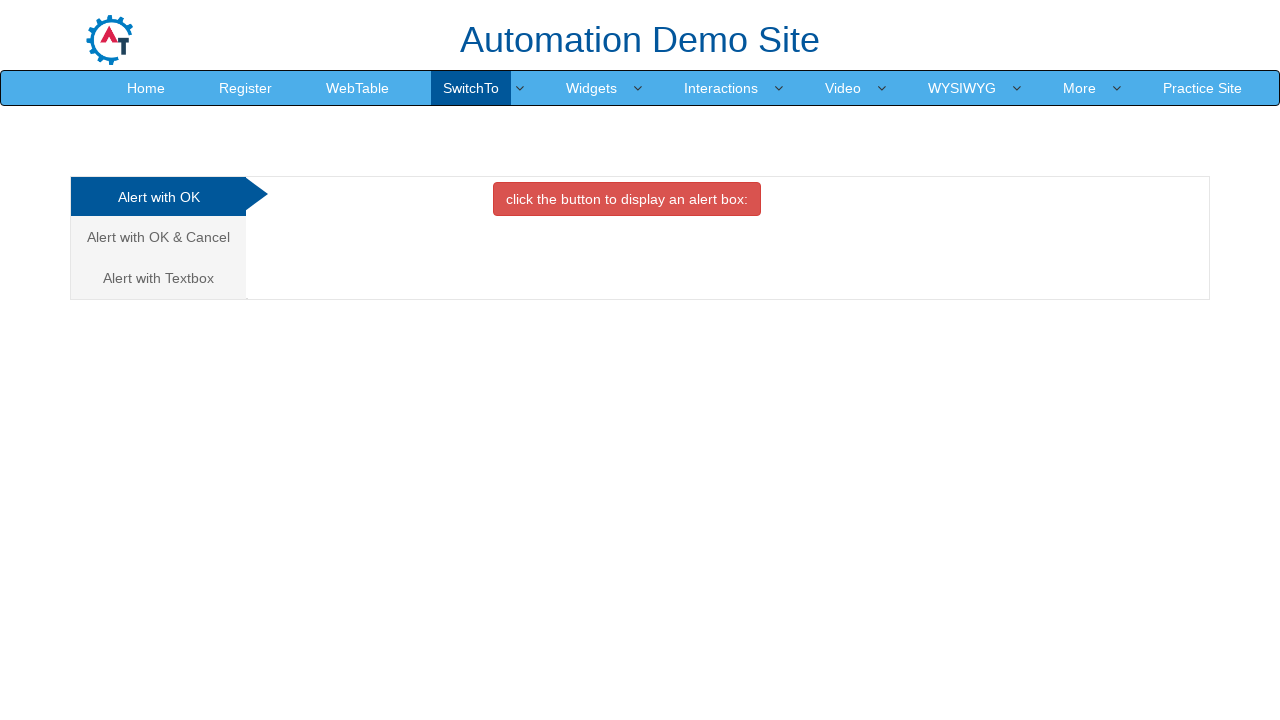

Clicked button to trigger OK alert at (627, 199) on #OKTab button
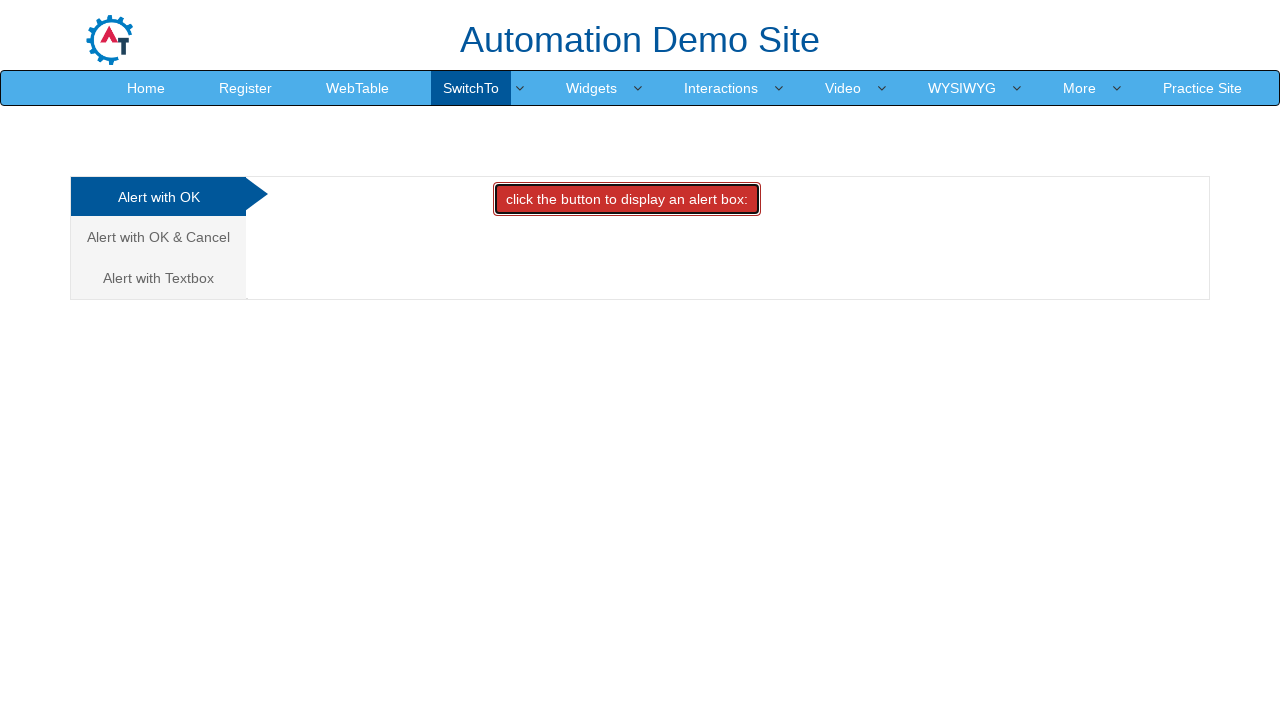

Triggered OK alert and accepted it at (627, 199) on #OKTab button
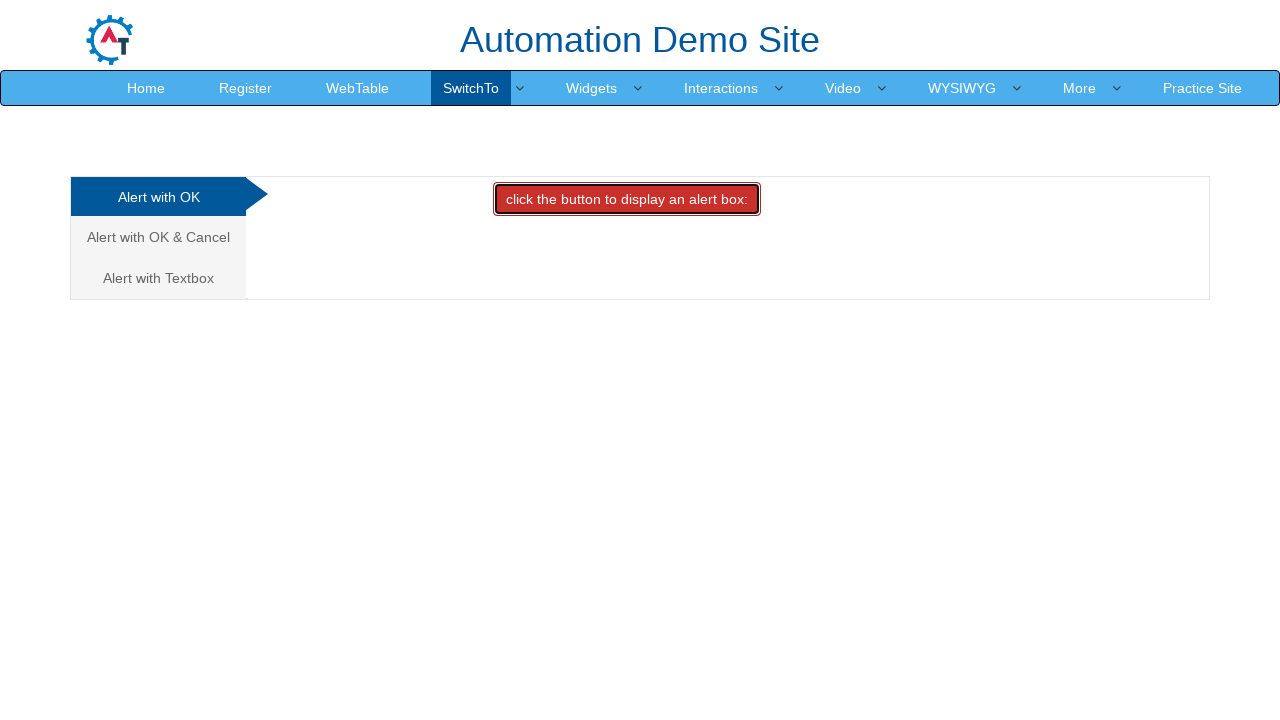

Clicked second alert option (OK/Cancel alert) at (158, 237) on ul.nav.nav-tabs.nav-stacked li a >> nth=1
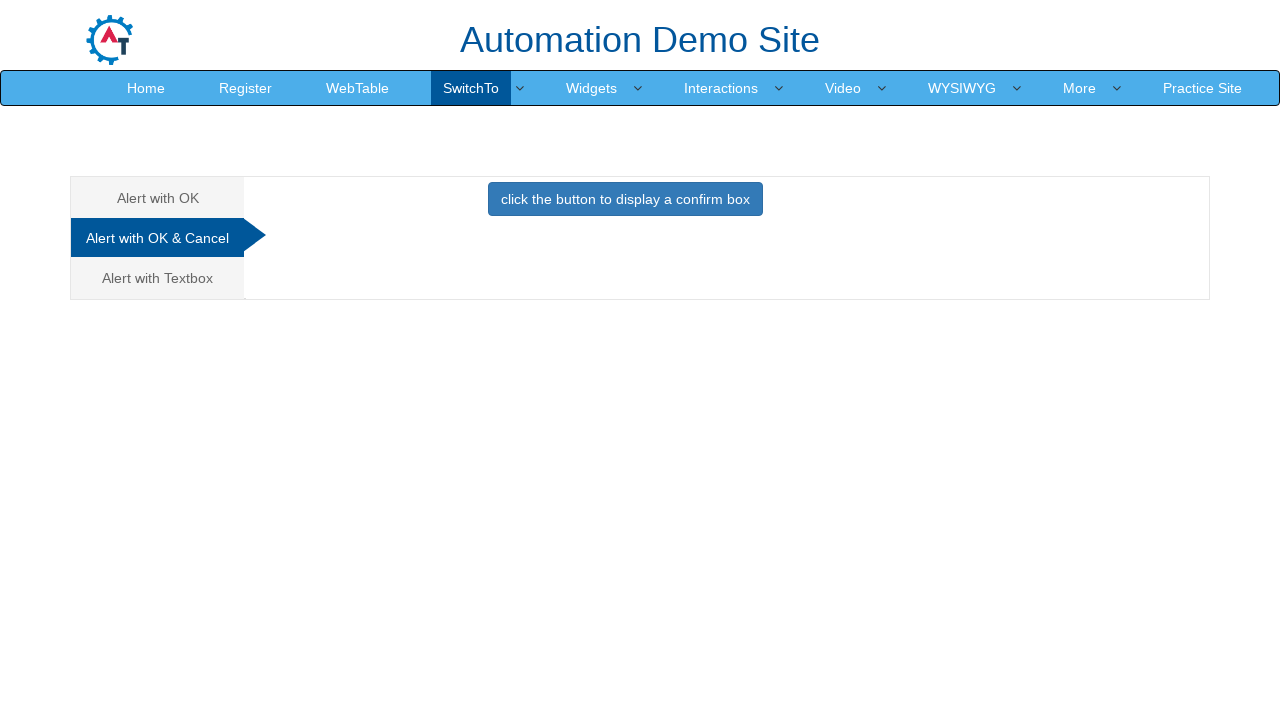

Triggered OK/Cancel alert and dismissed it at (625, 199) on #CancelTab button
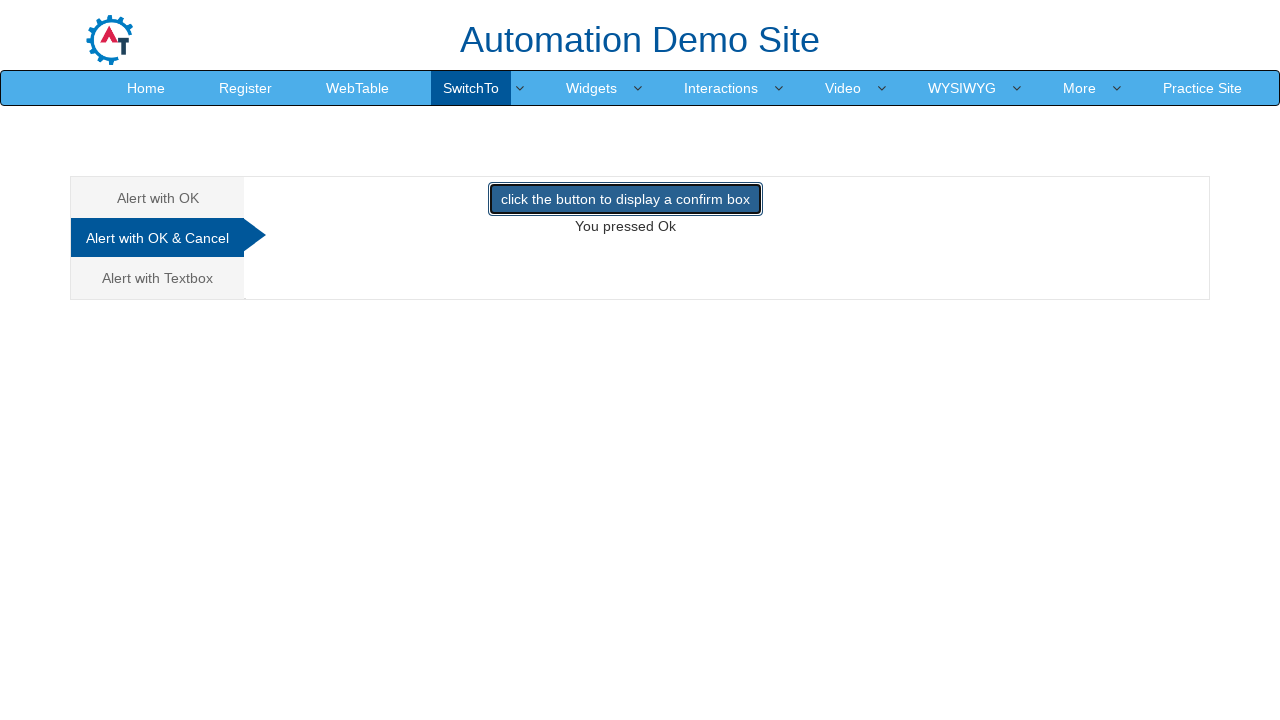

Clicked third alert option (text input alert) at (158, 278) on ul.nav.nav-tabs.nav-stacked li a >> nth=2
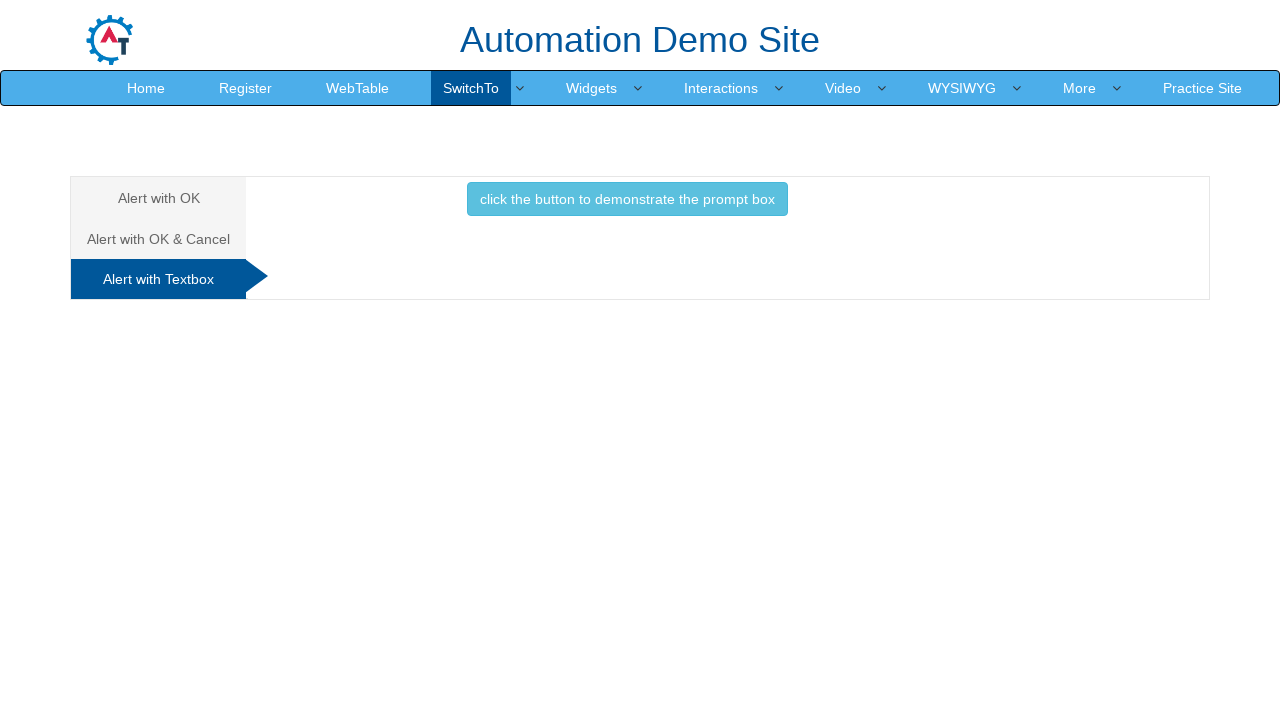

Triggered text input alert and entered 'sa scriem', then accepted it at (627, 199) on #Textbox button
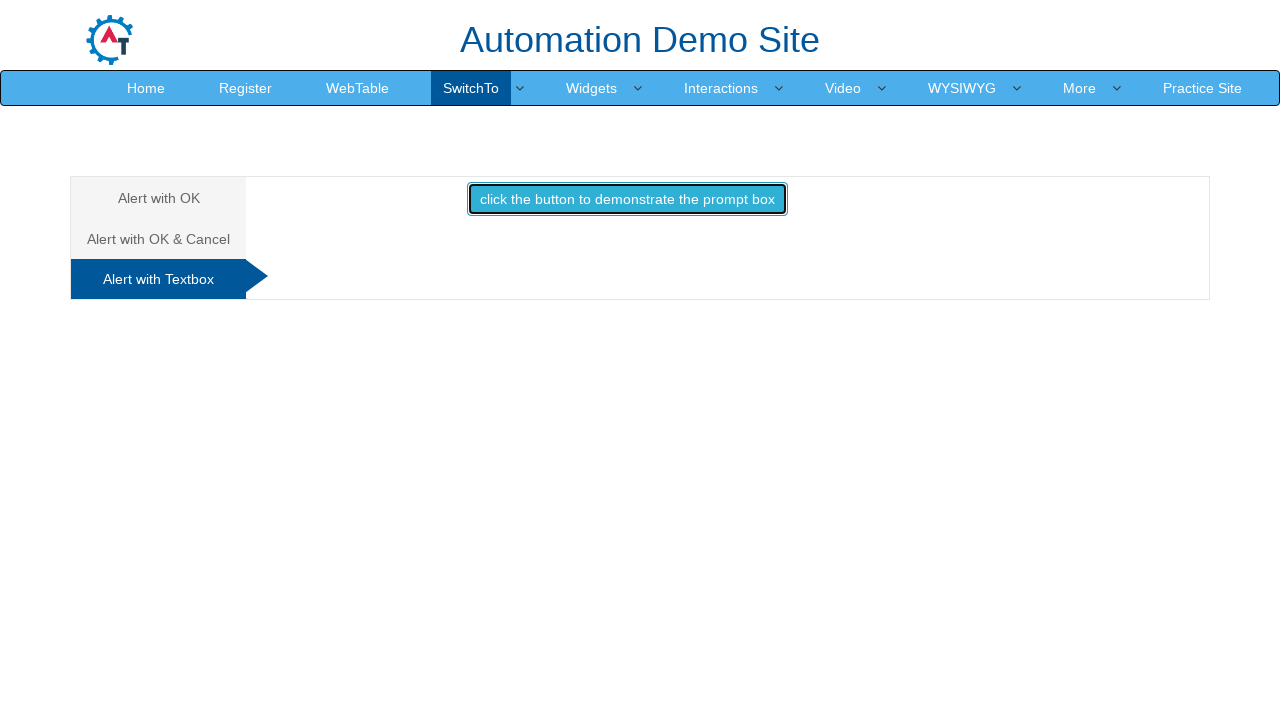

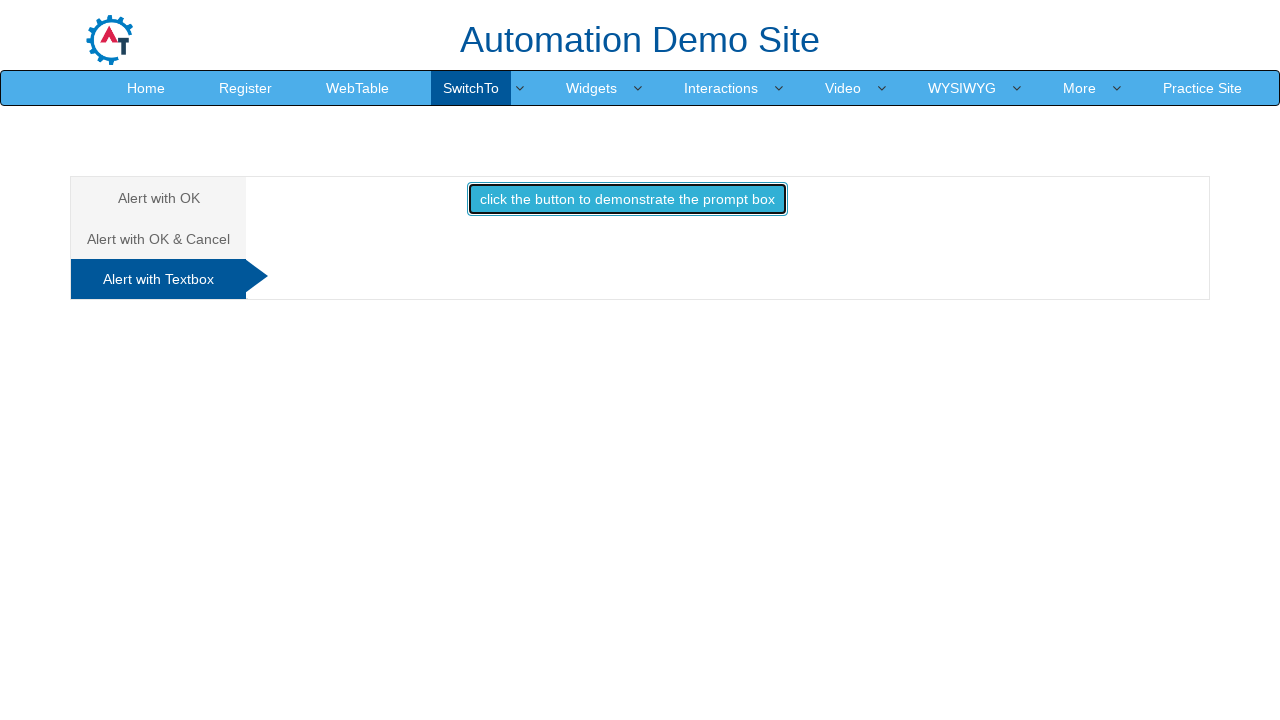